Tests dynamic element loading by clicking a button and verifying the dynamically added element's text

Starting URL: https://the-internet.herokuapp.com/dynamic_loading/2

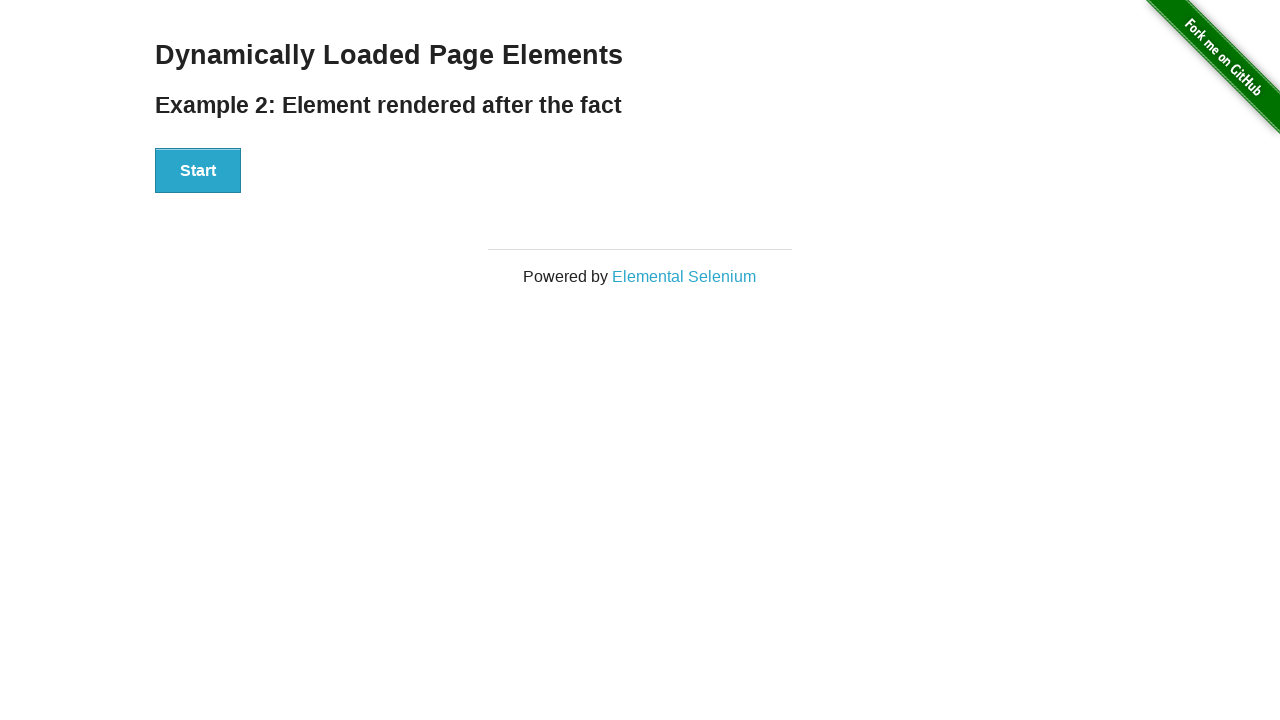

Clicked the start button to trigger dynamic element loading at (198, 171) on button
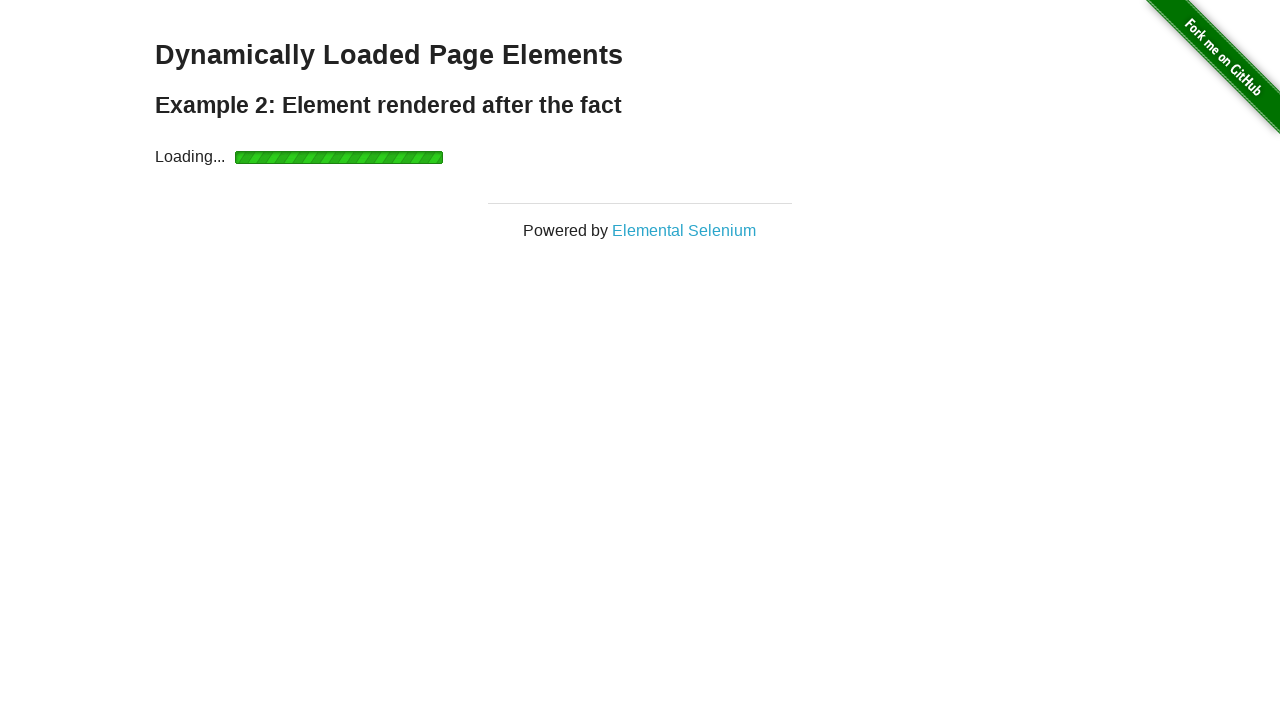

Waited for the finish element to become visible
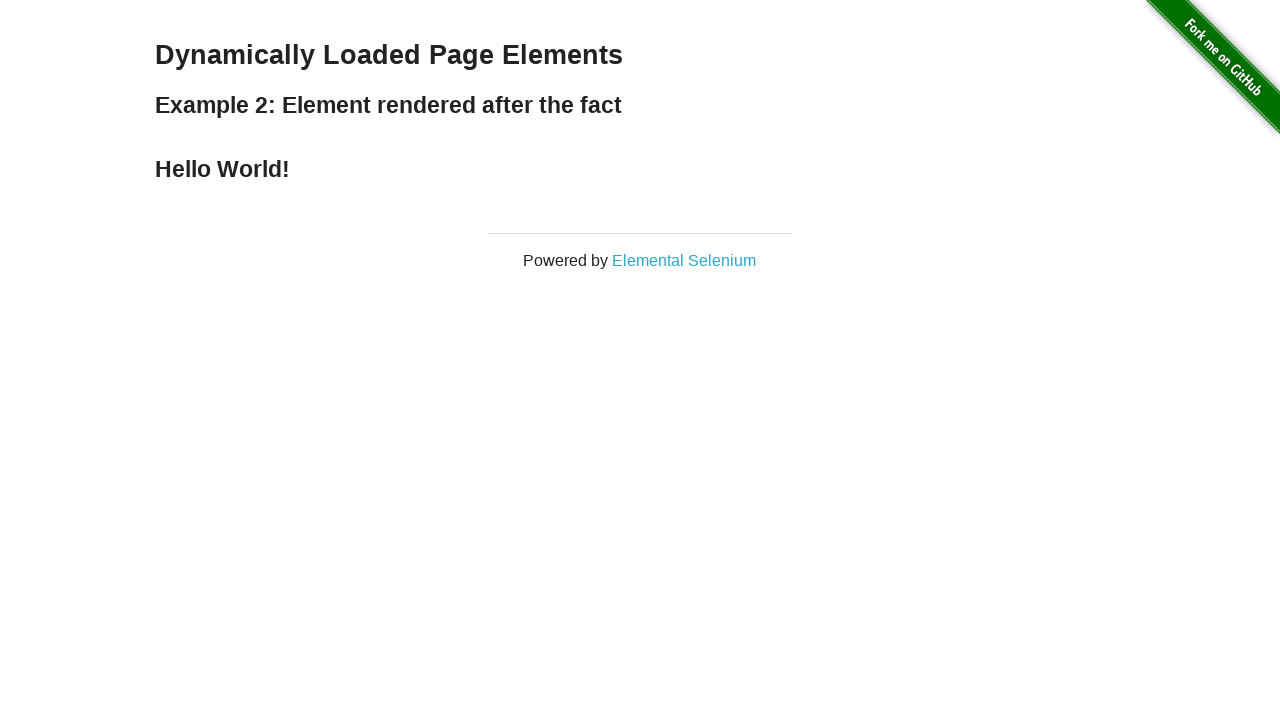

Located the finish element
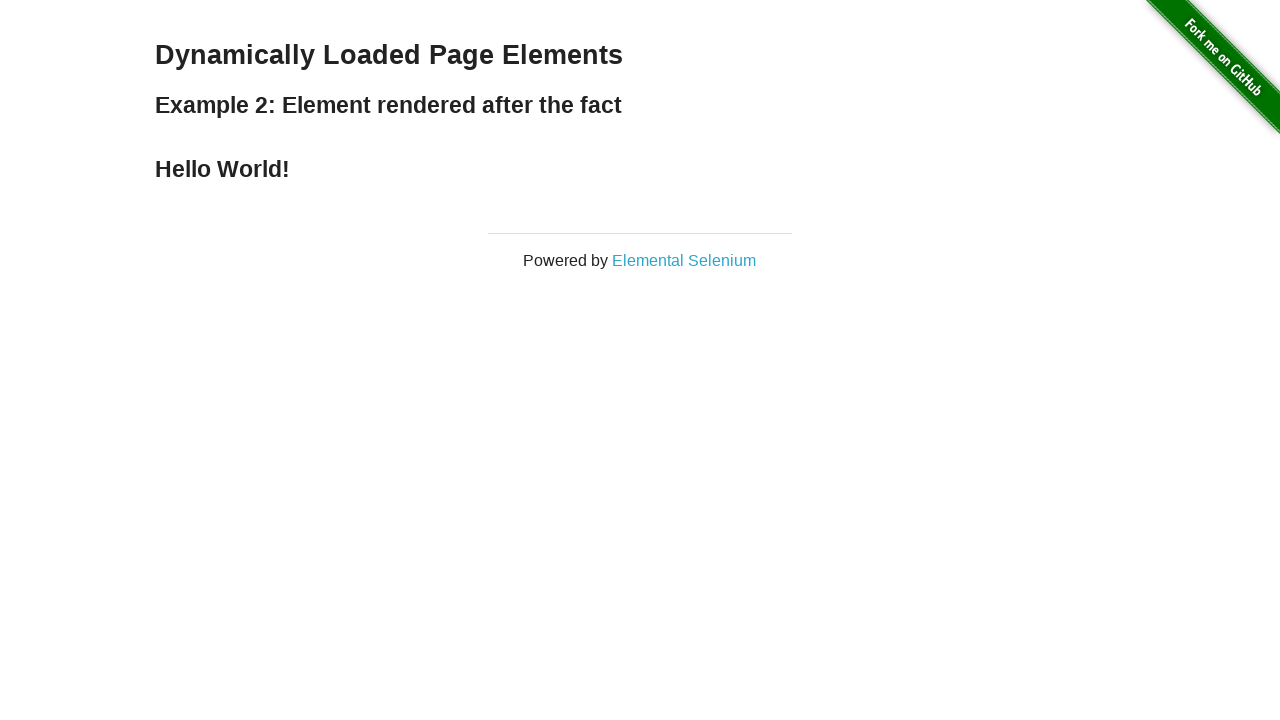

Verified that the finish element contains the text 'Hello World!'
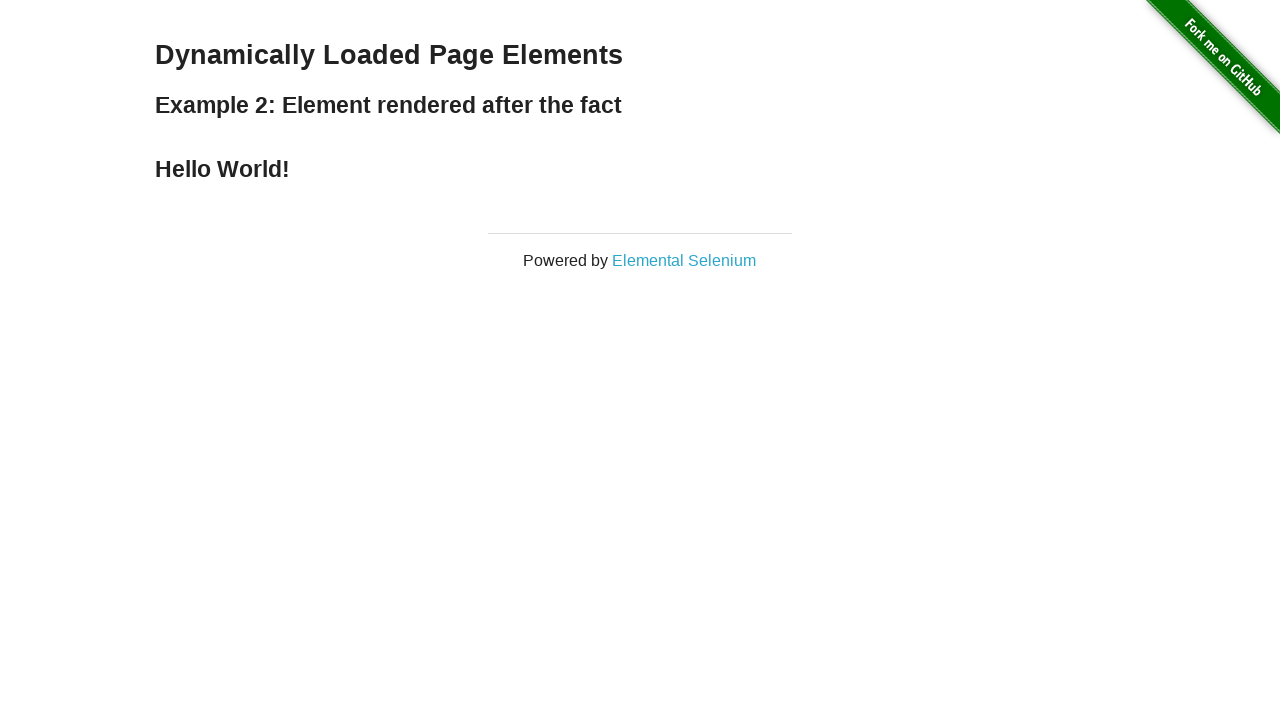

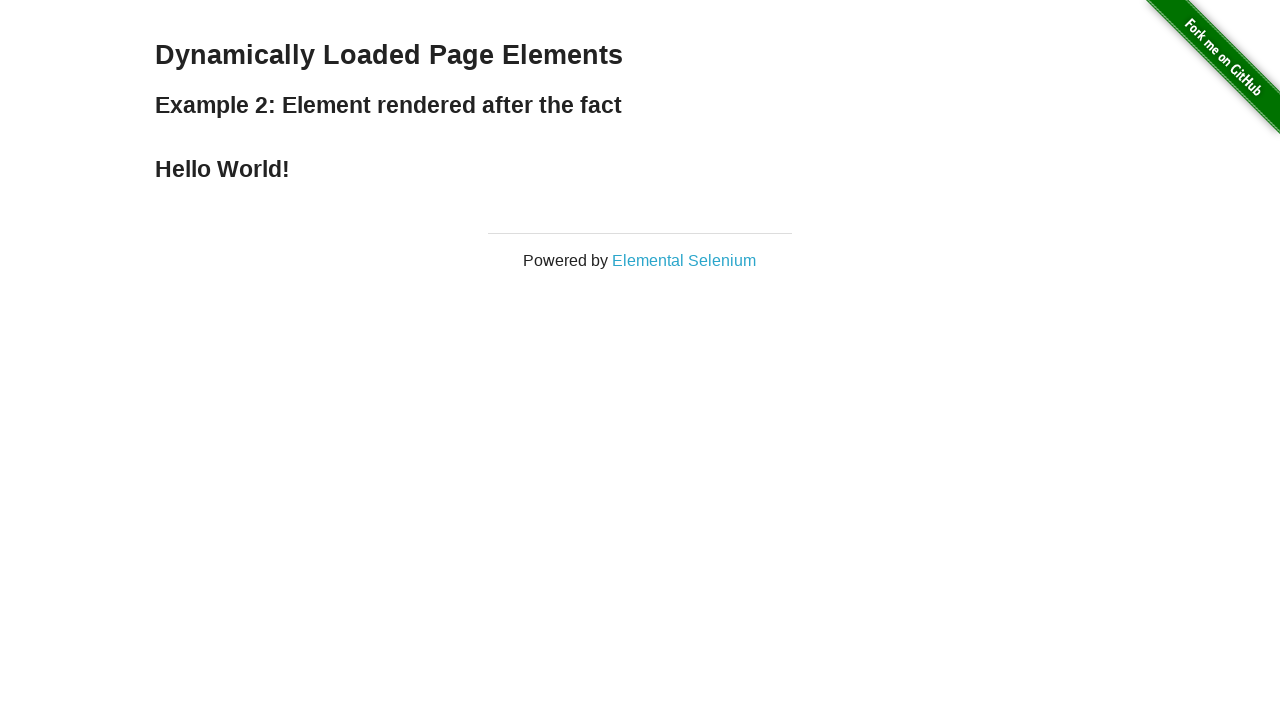